Tests the BSN SSP draw results search functionality by entering a Malaysian IC number and verifying that the search returns a result (or "no match" message).

Starting URL: https://www.bsn.com.my/page/bsn-ssp-draw-results?lang=ms-MY

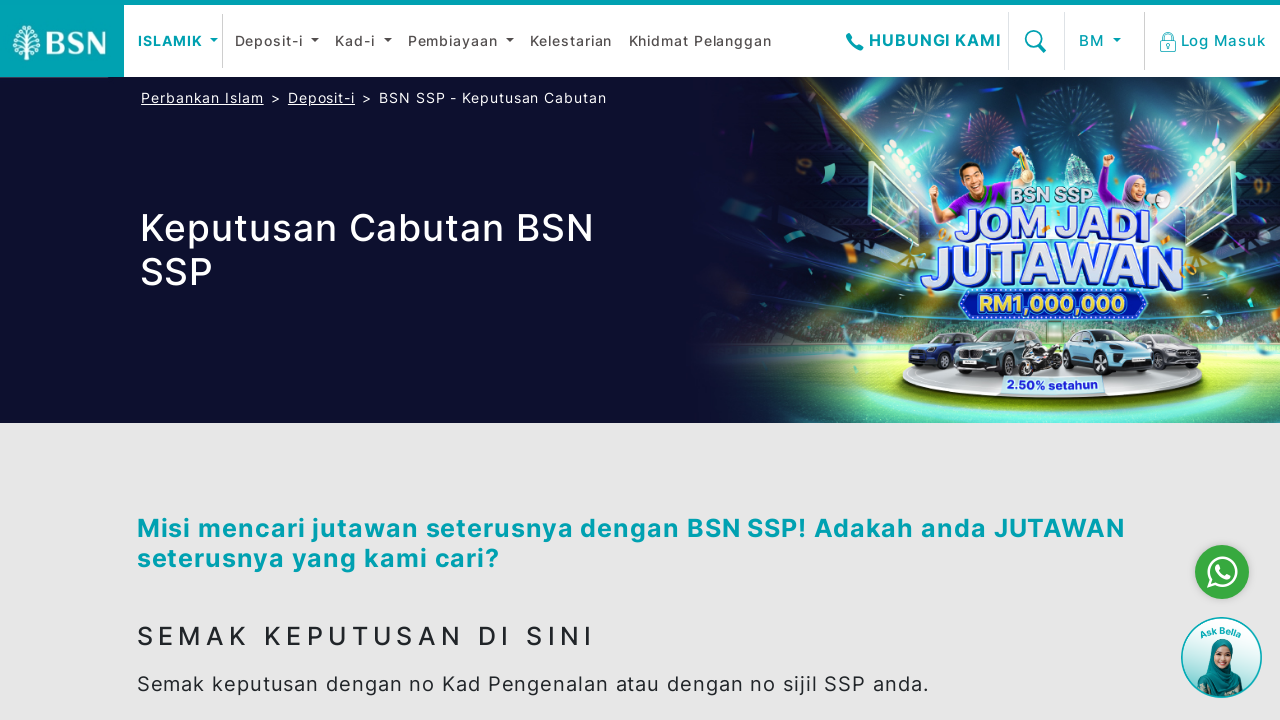

Scrolled to BSN SSP search section
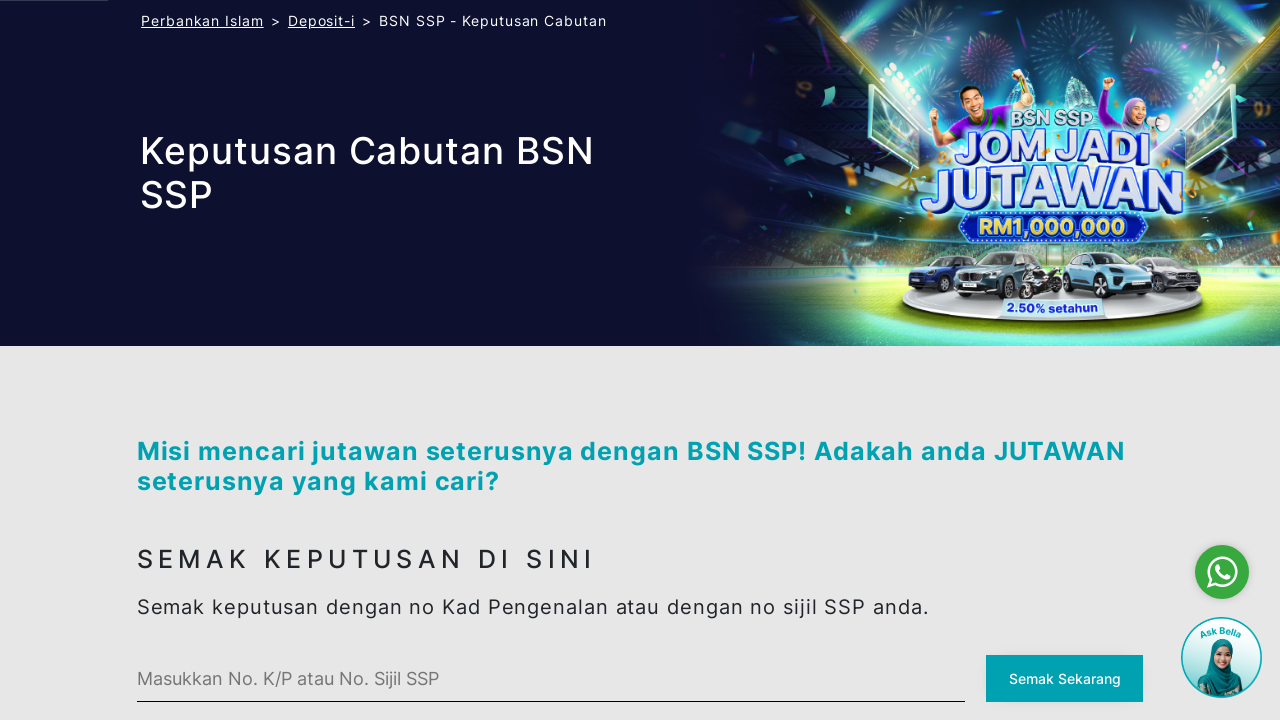

Search section loaded and ready
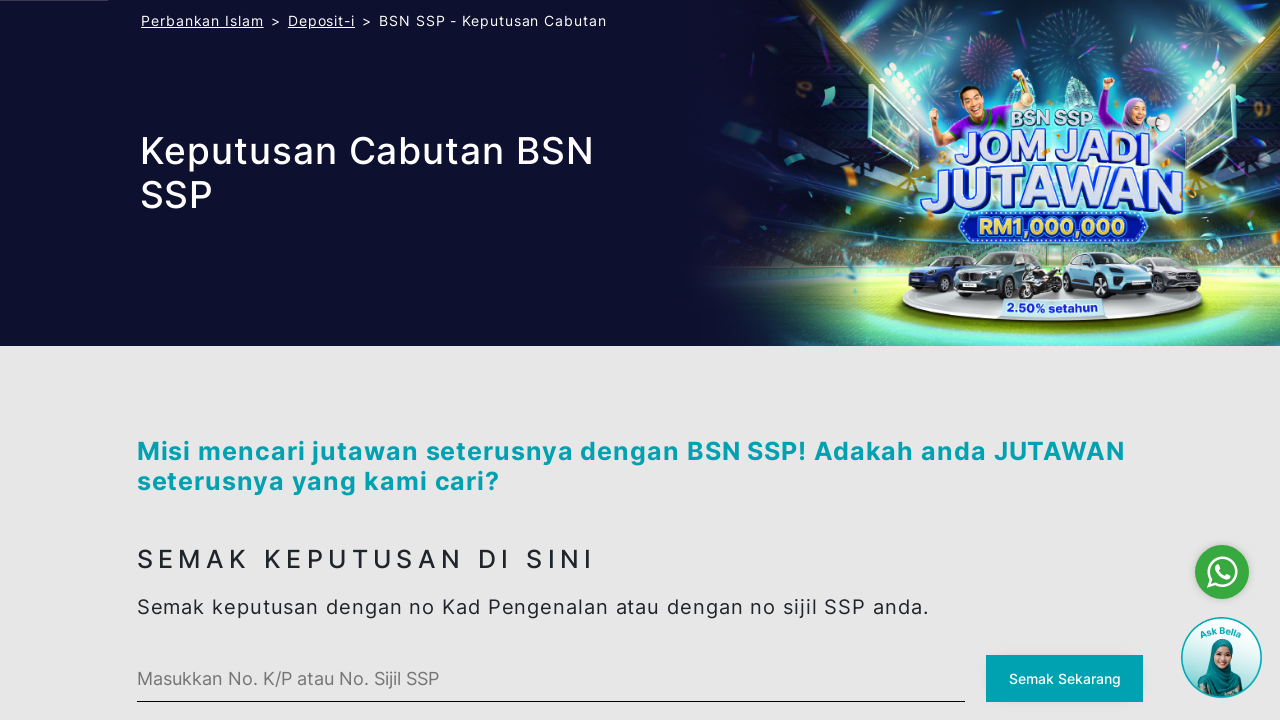

Entered Malaysian IC number '850615082341' in search field on #ssp-search .bsn-custom-input
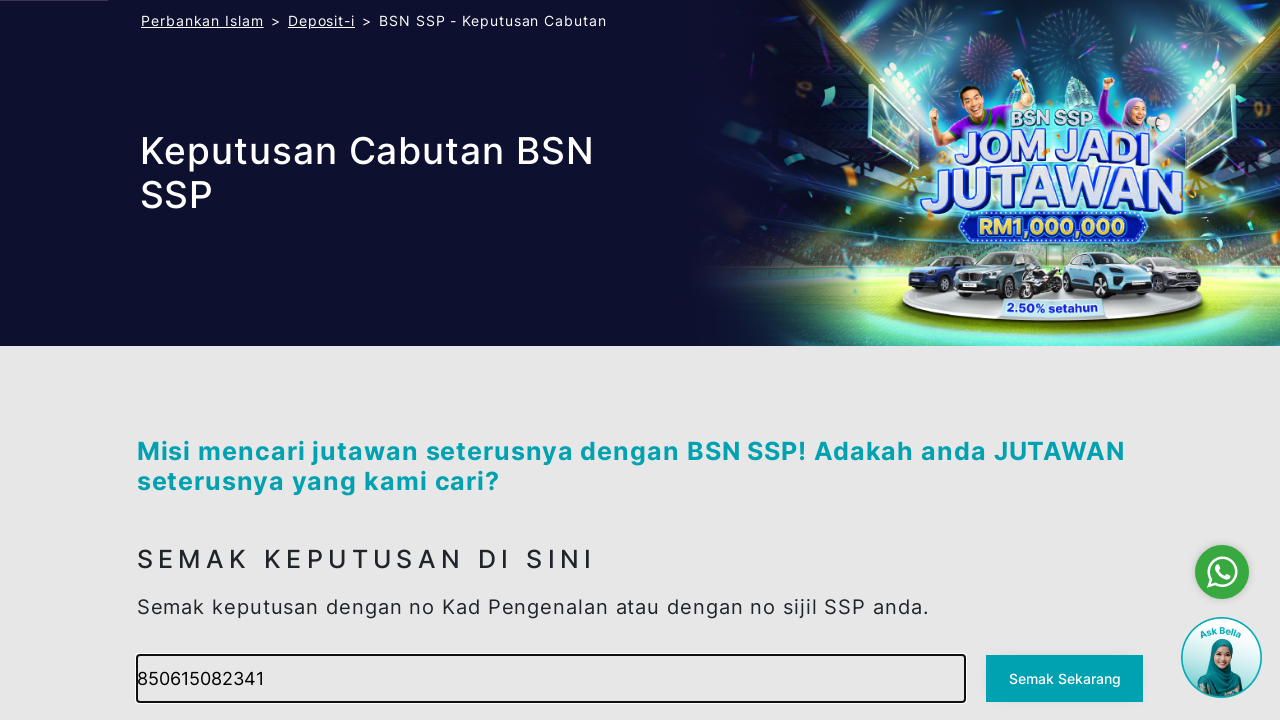

Triggered blur event by focusing on document body
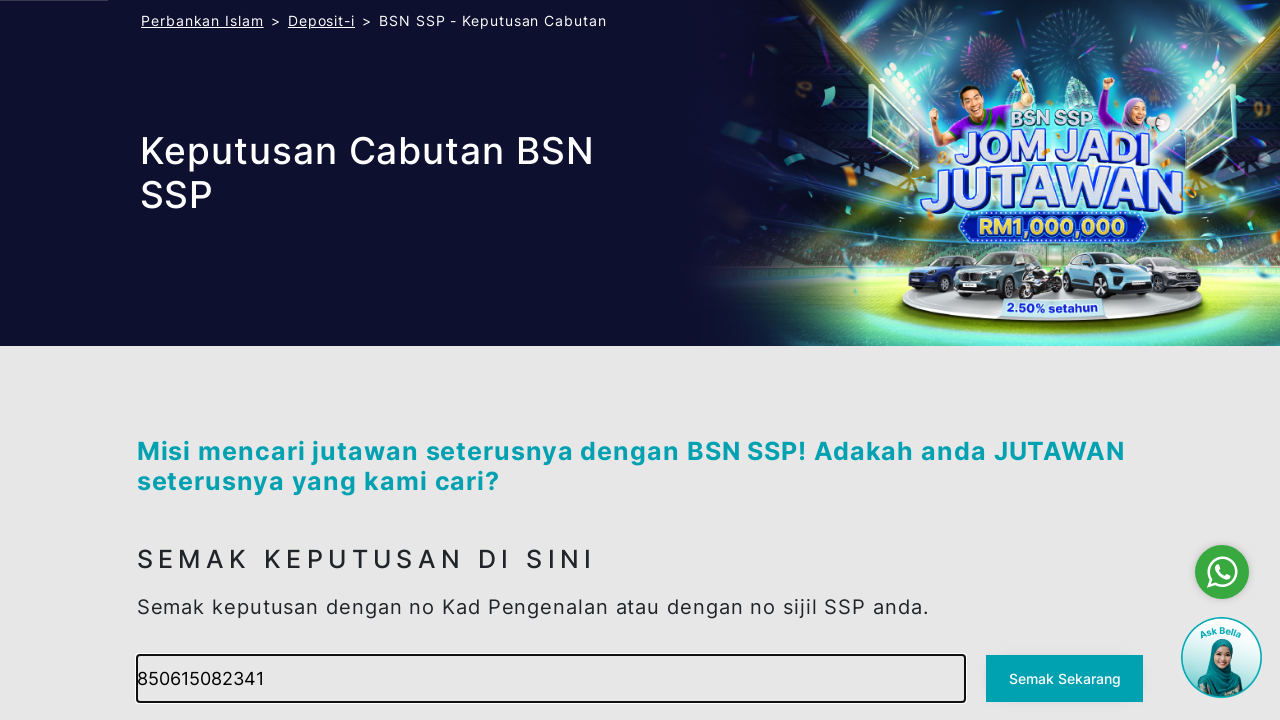

Clicked search button to search for draw results
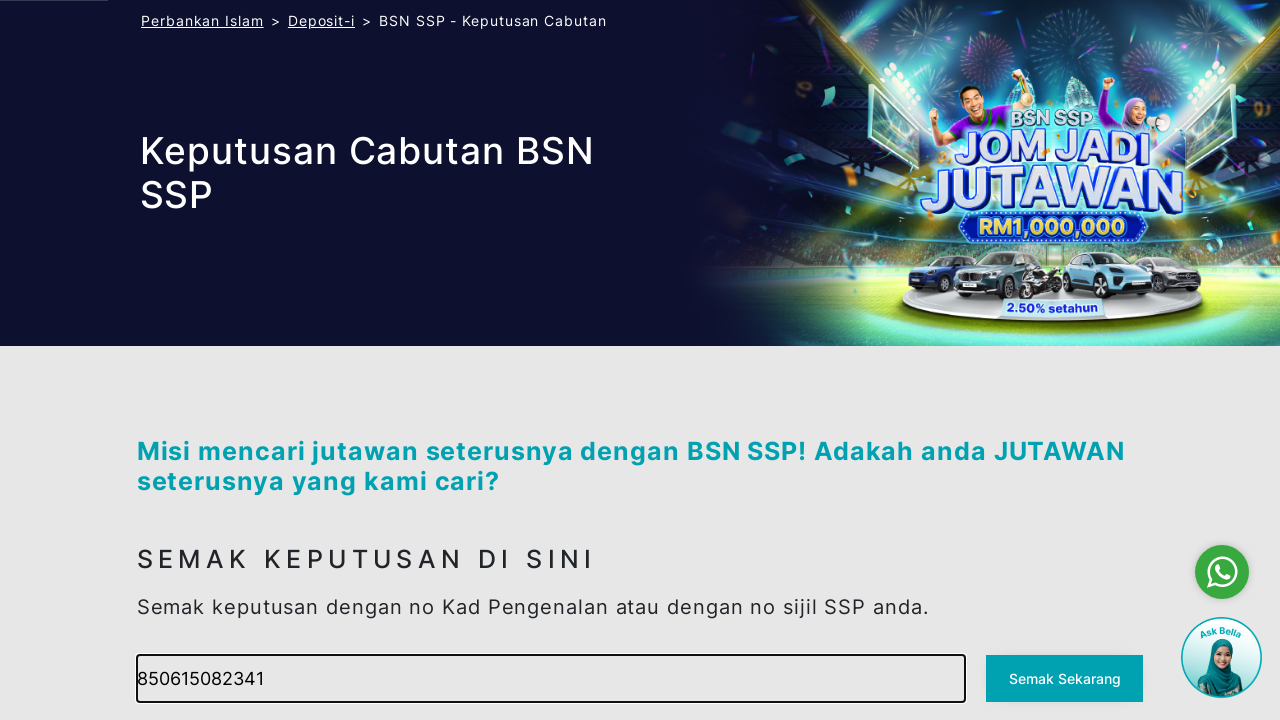

Search results displayed (search return found result or 'no match' message)
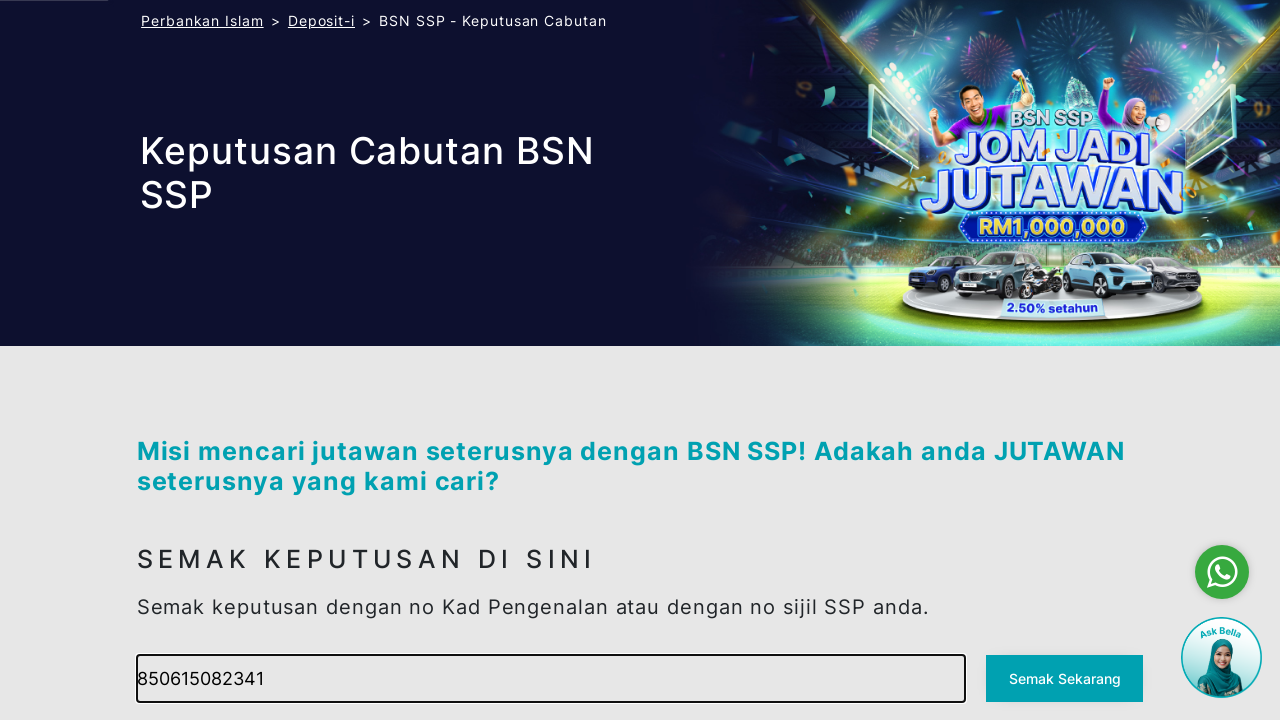

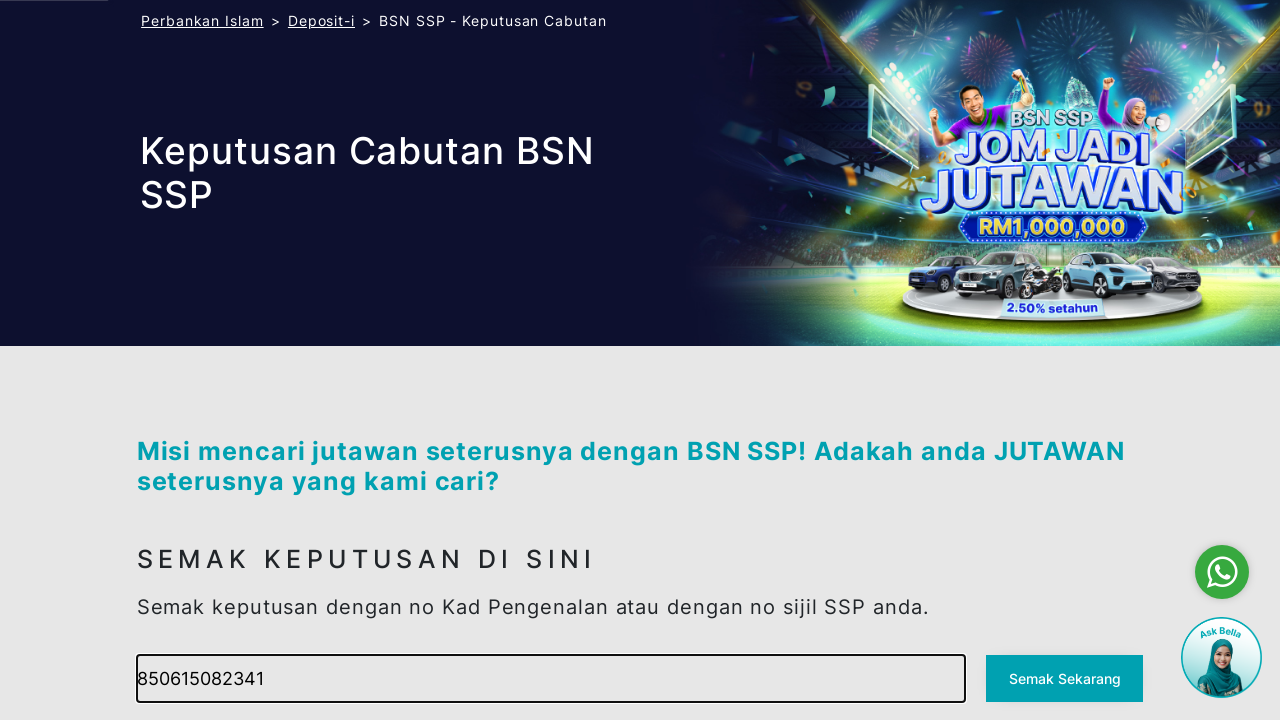